Tests the DemoQA Elements Dynamic Properties page by clicking on buttons that change state dynamically after a delay.

Starting URL: https://demoqa.com

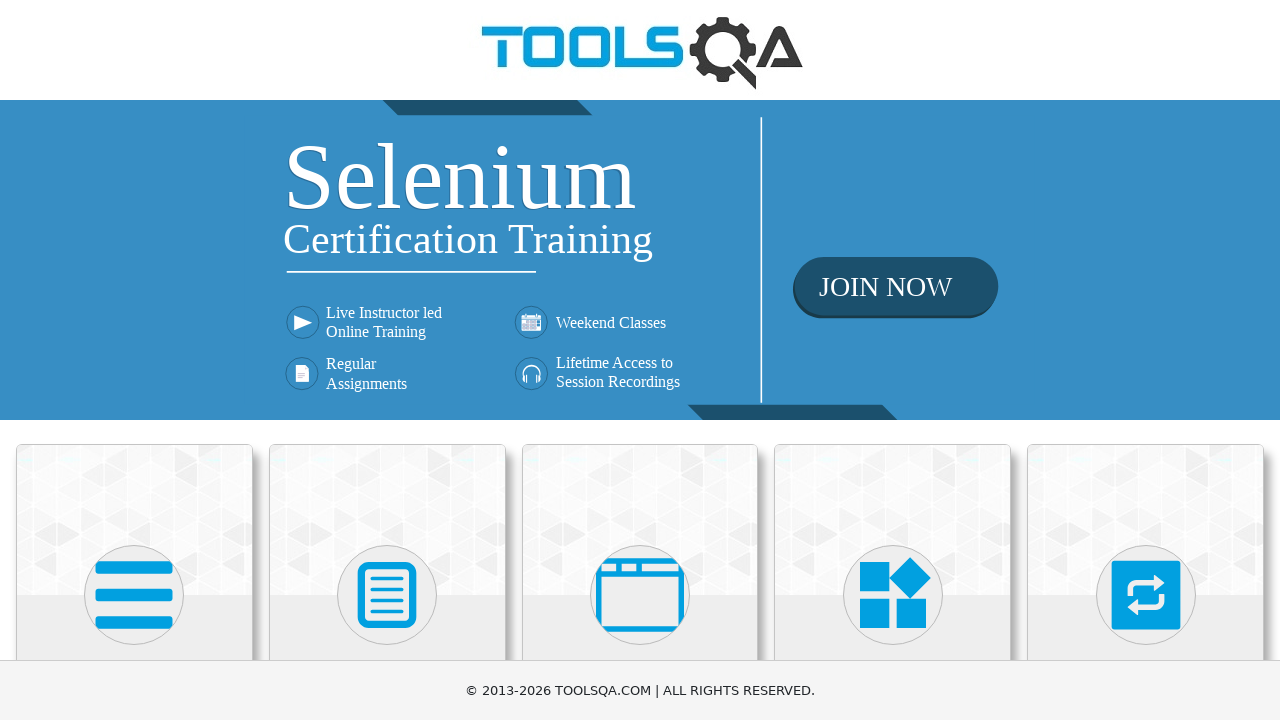

Clicked on Elements menu at (134, 595) on (//div[@class='avatar mx-auto white'])[1]
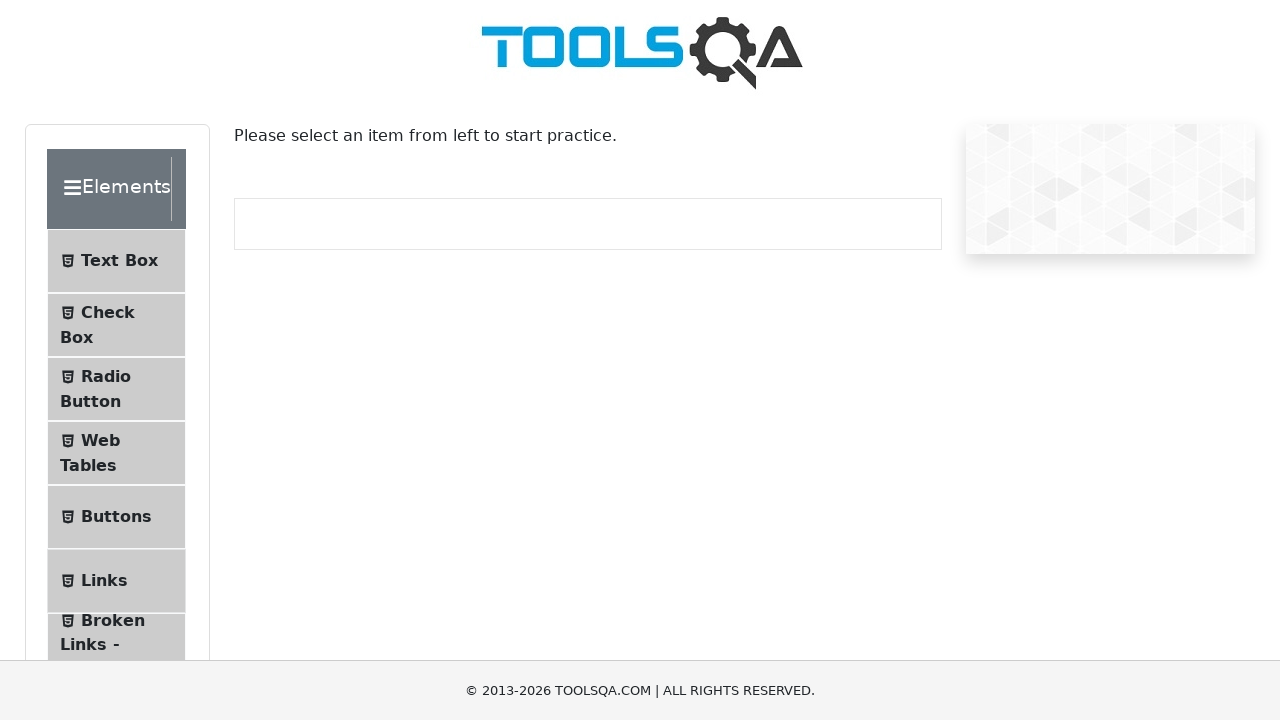

Clicked on Dynamic Properties sub-menu at (116, 360) on #item-8
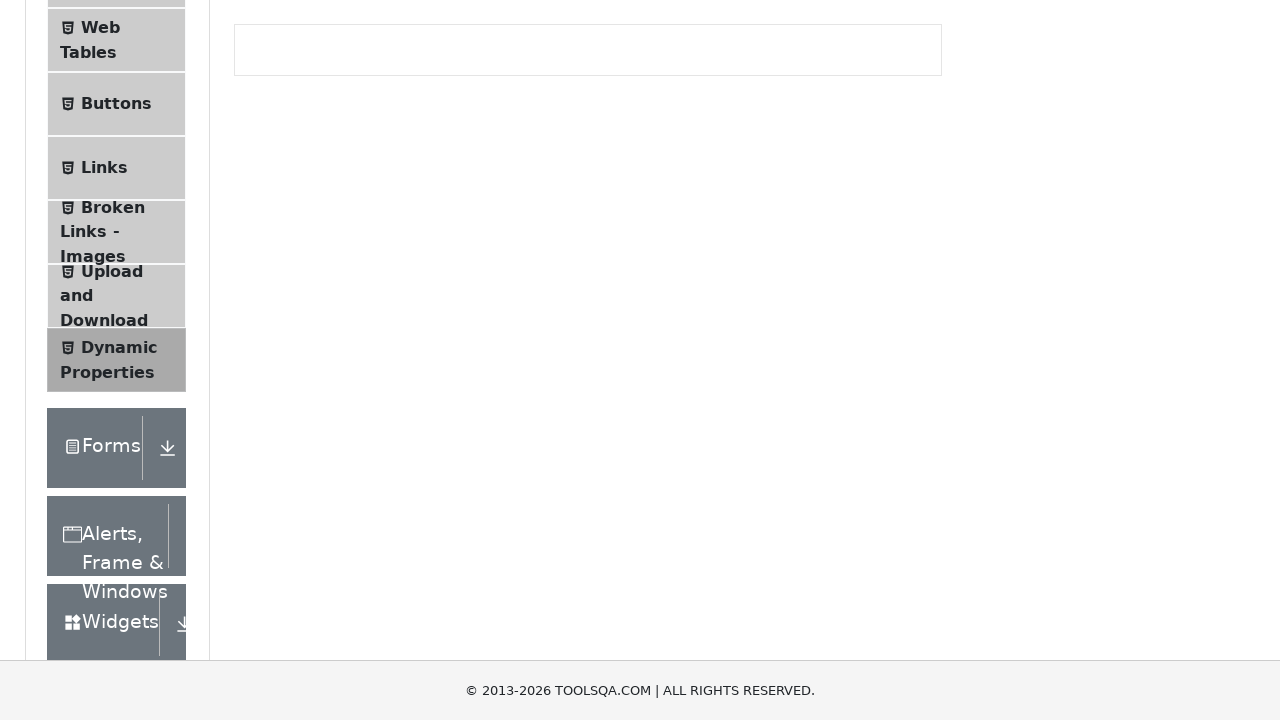

Waited for enableAfter button to become enabled after 5-second delay
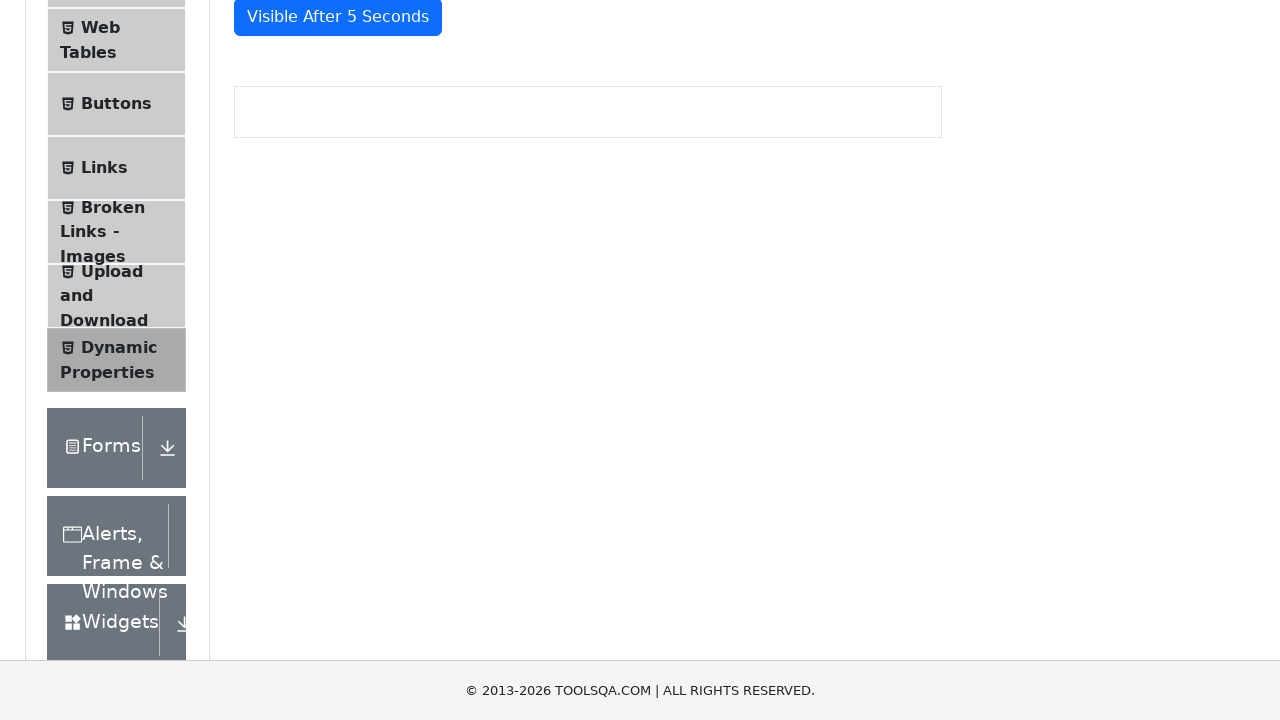

Clicked the enableAfter button at (333, 306) on #enableAfter
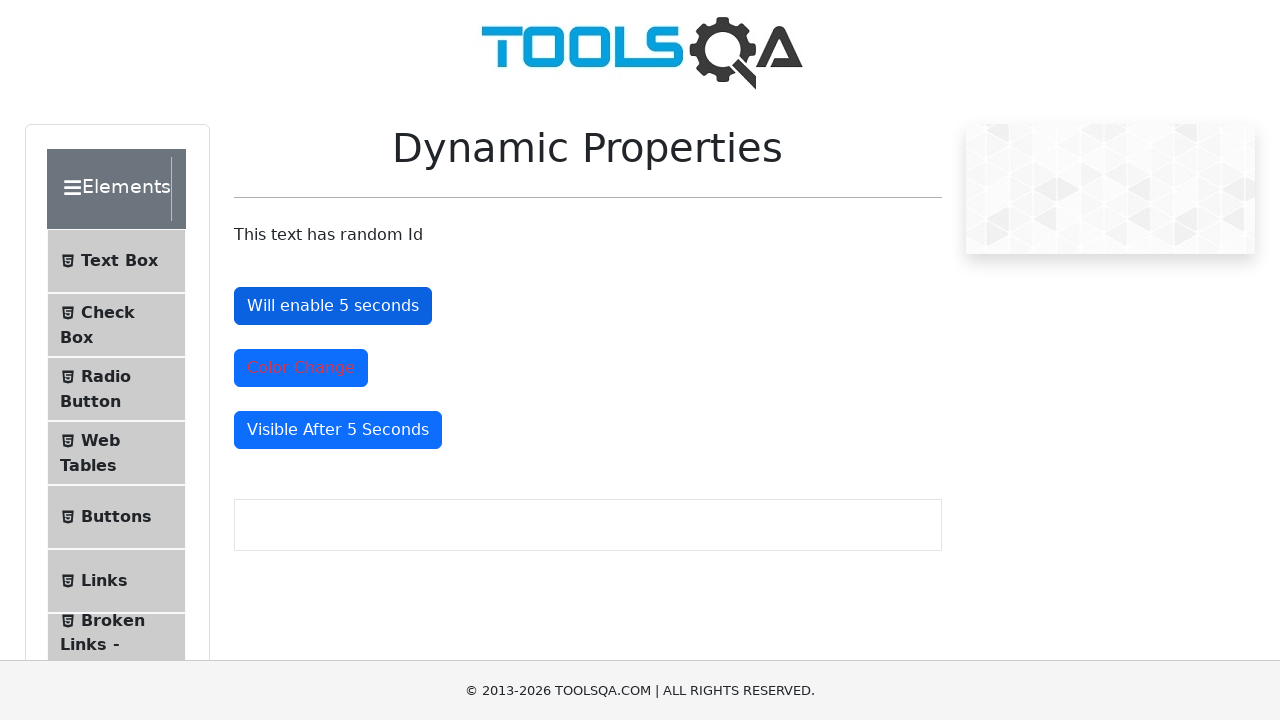

Clicked the colorChange button at (301, 368) on #colorChange
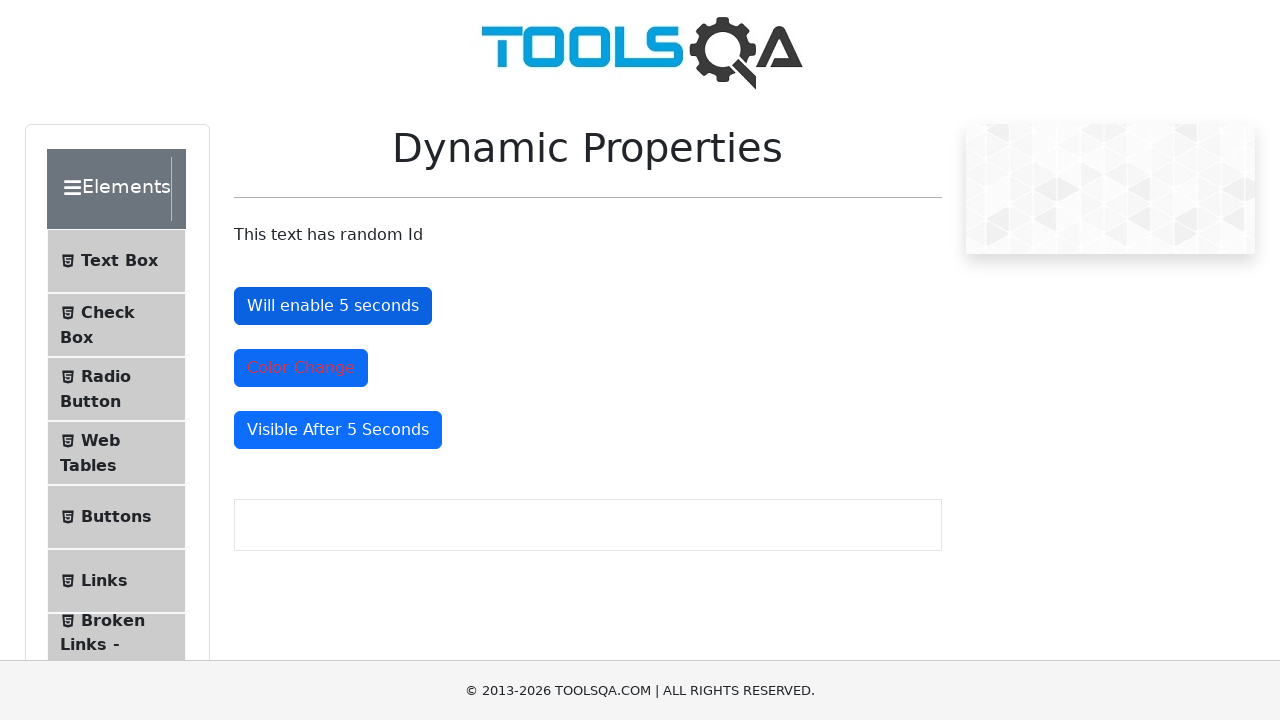

Waited for visibleAfter button to appear
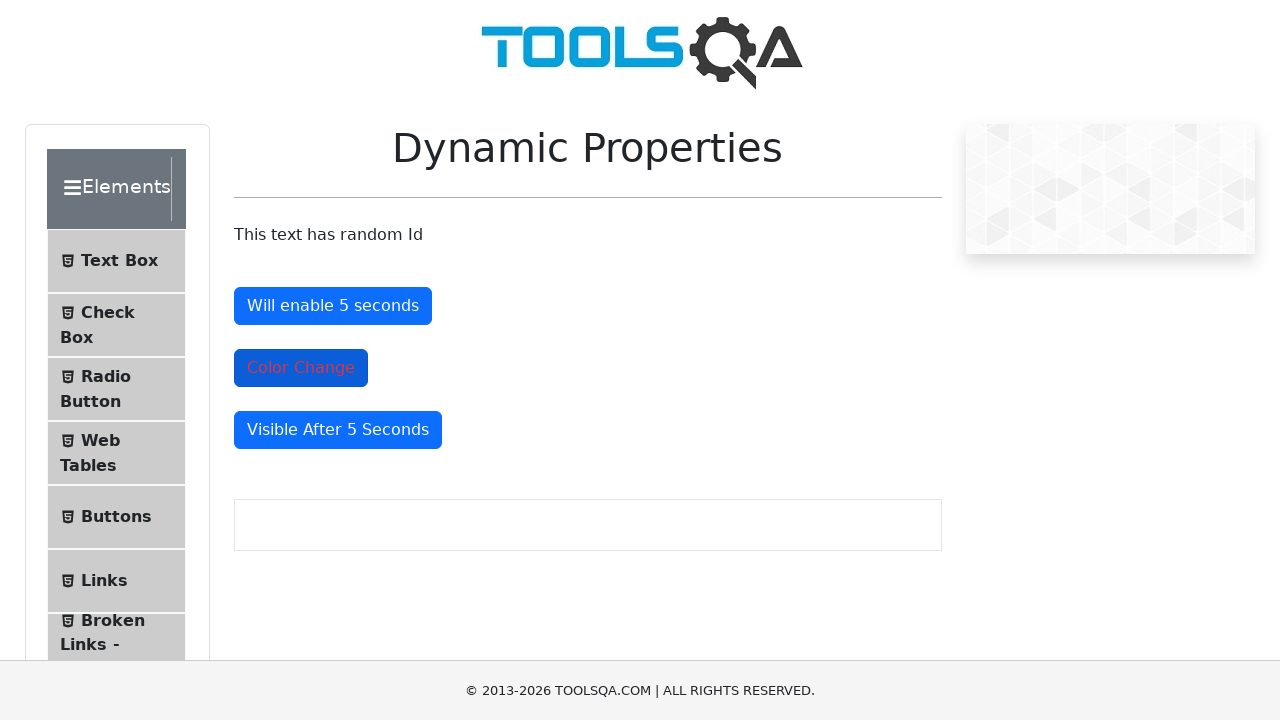

Clicked the visibleAfter button at (338, 430) on #visibleAfter
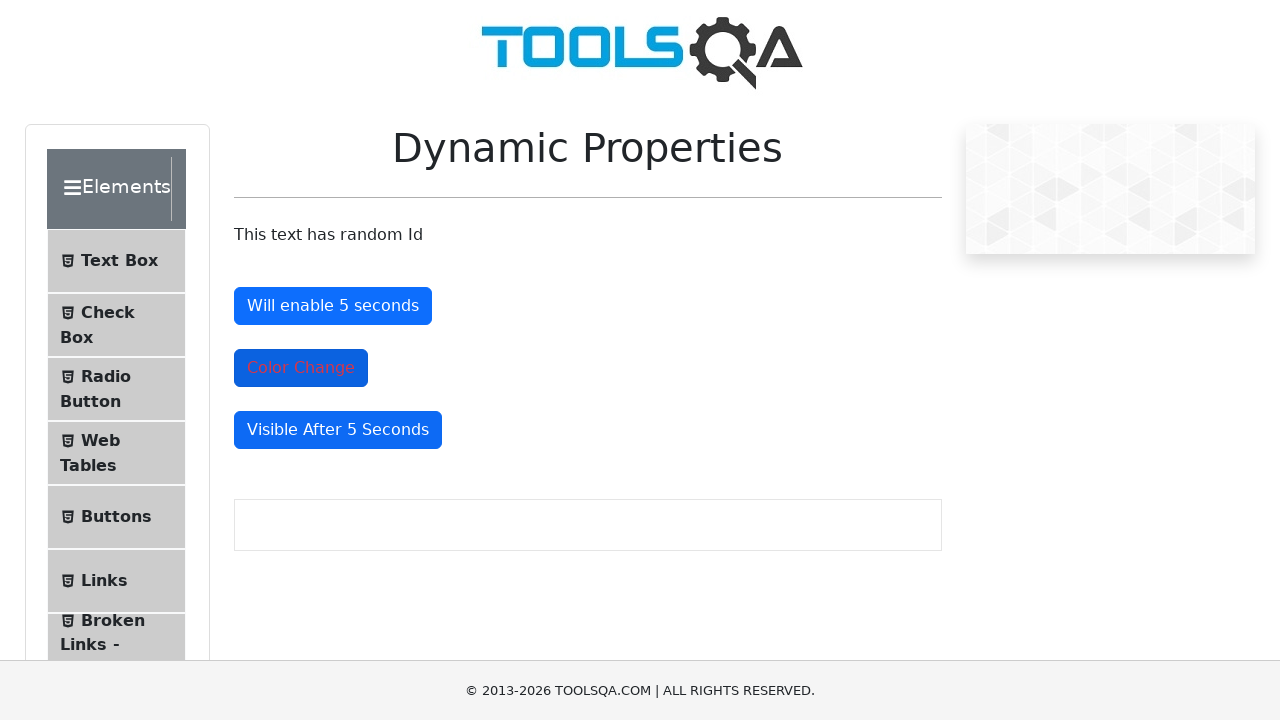

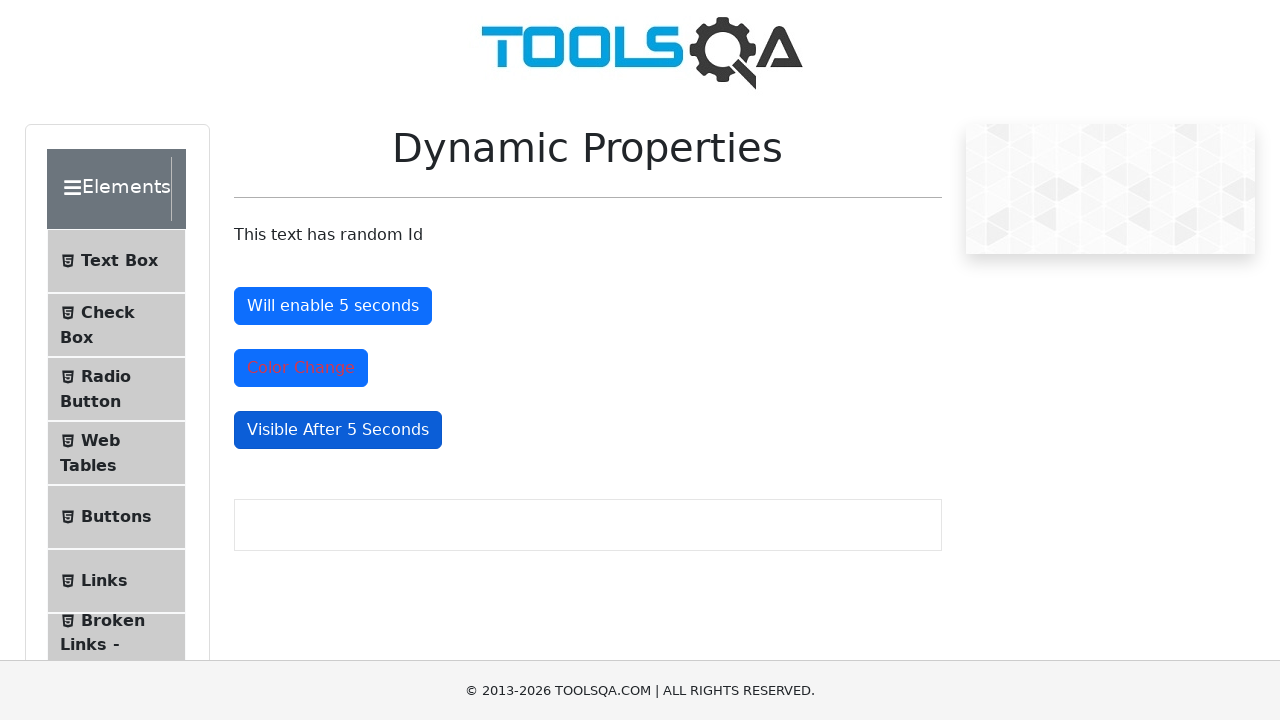